Tests dropdown selection functionality by selecting an option from a course dropdown menu on an HTML practice page

Starting URL: https://www.hyrtutorials.com/p/html-dropdown-elements-practice.html

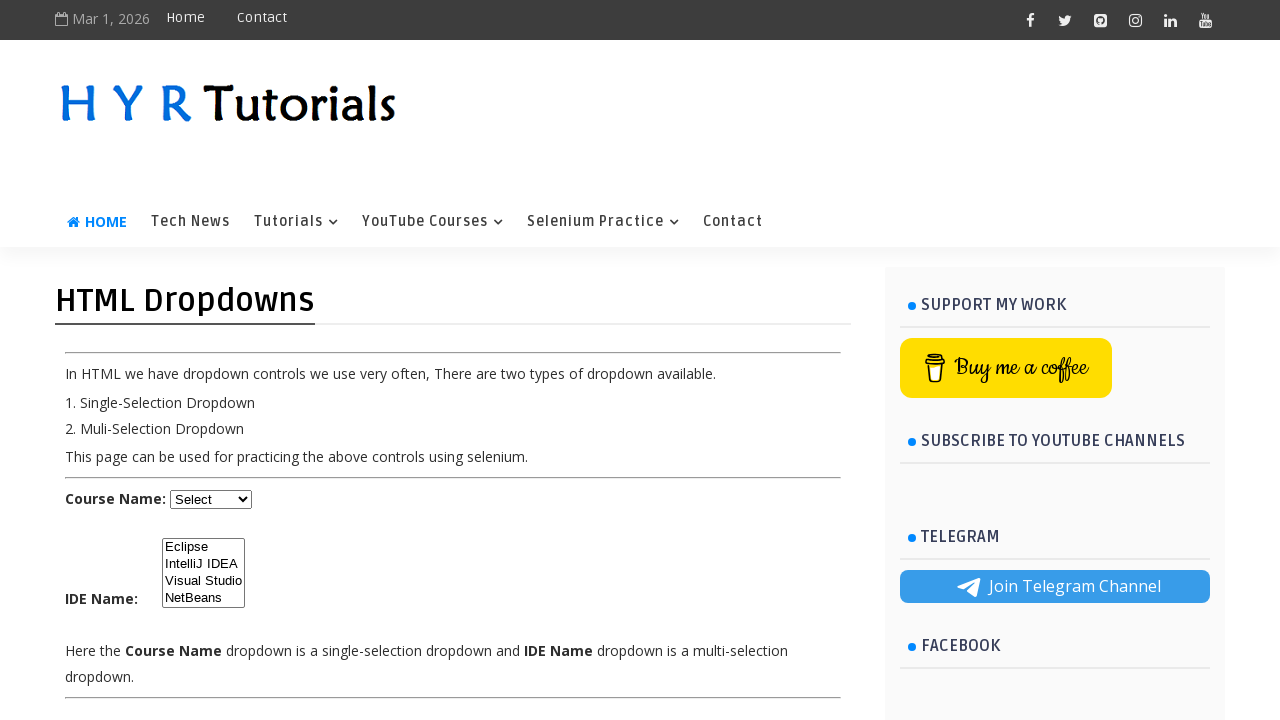

Waited for course dropdown to be available
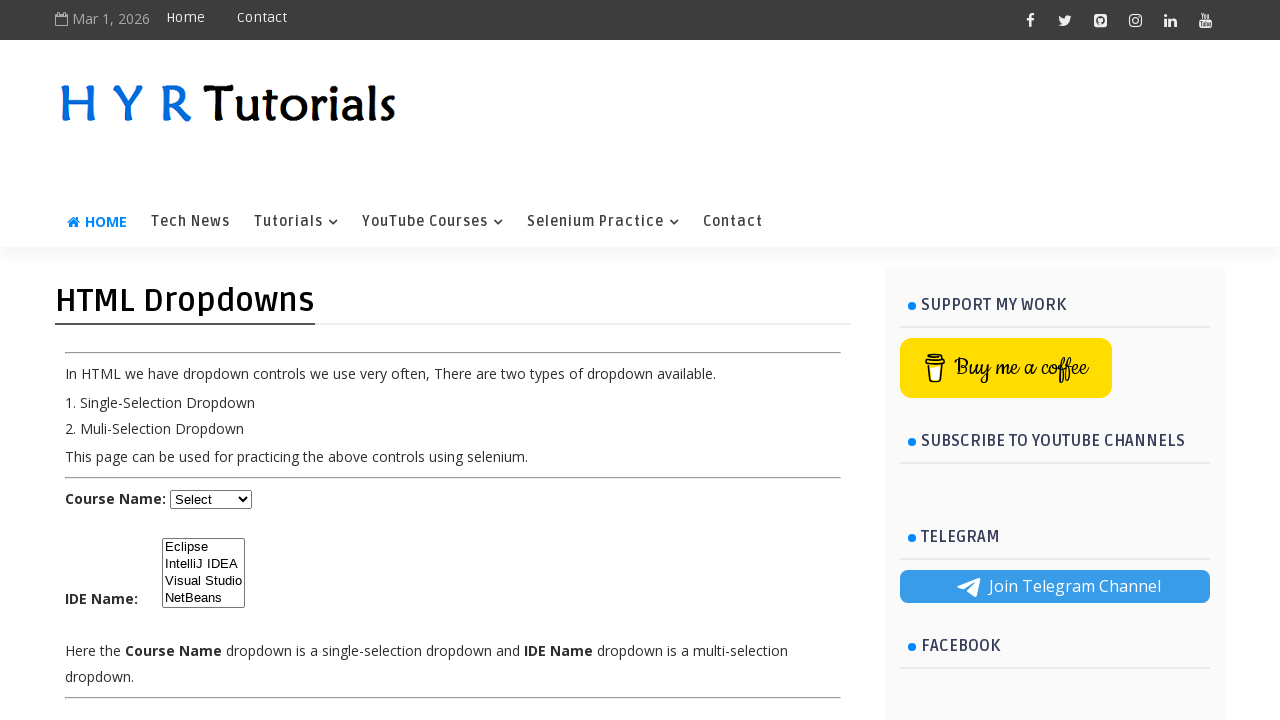

Selected 'java' option from course dropdown on #course
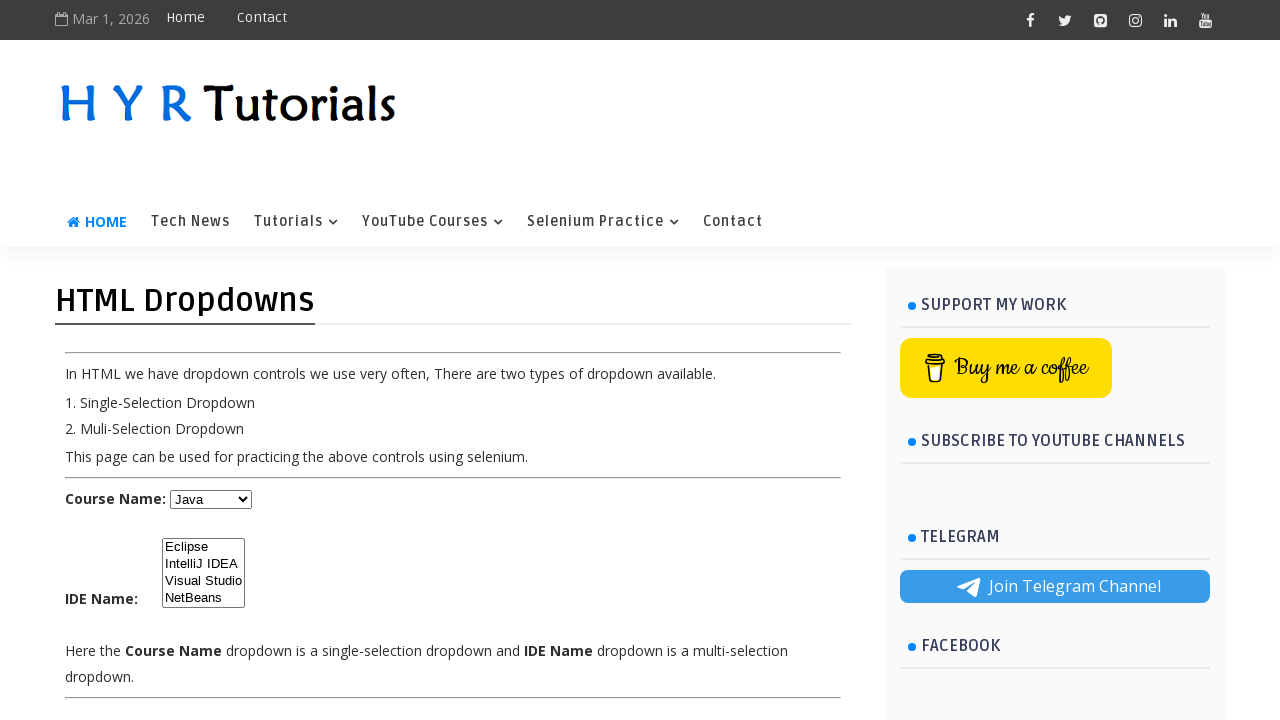

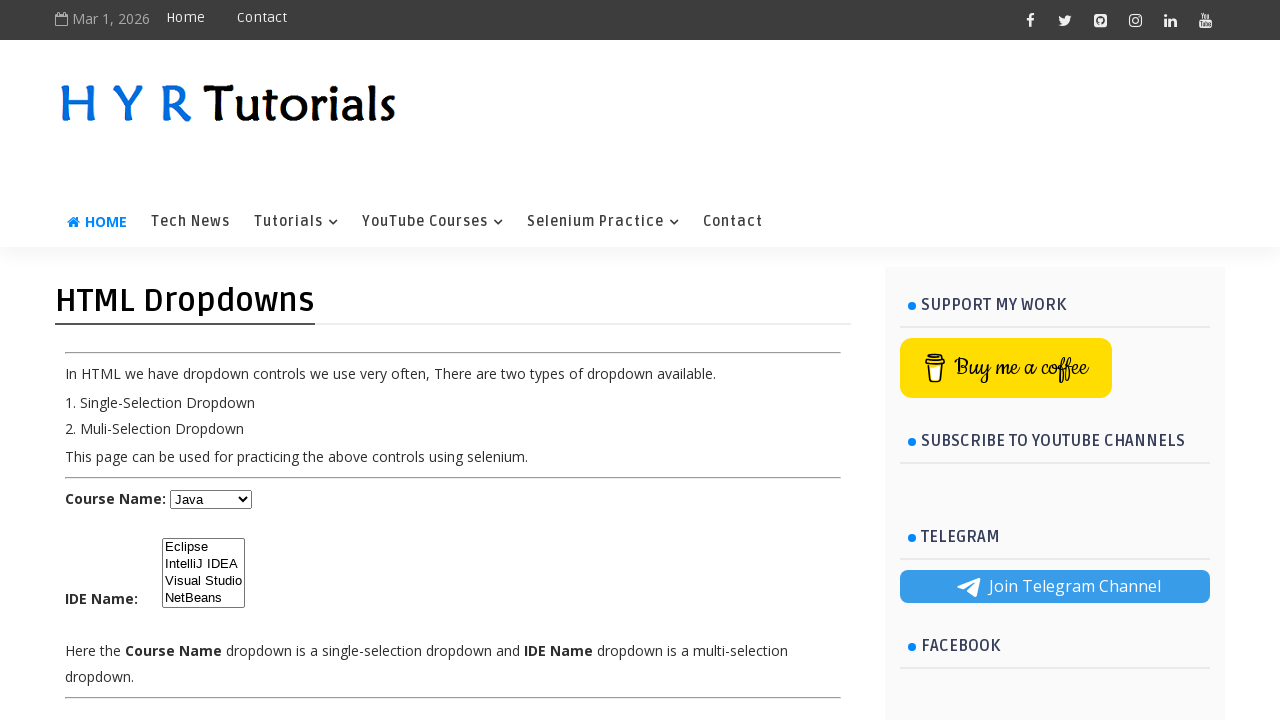